Tests product categories by sorting products by price descending and clicking on the first book to view details

Starting URL: http://practice.automationtesting.in/

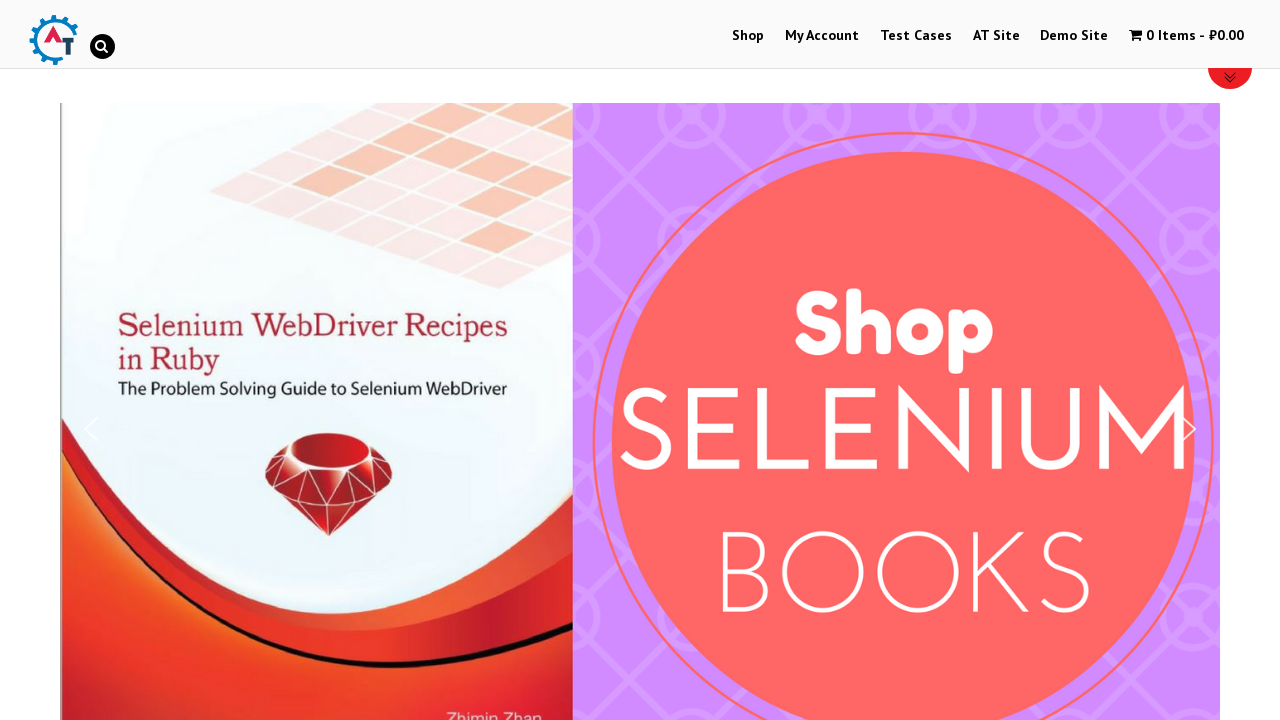

Clicked on Shop in menu at (748, 36) on text=Shop
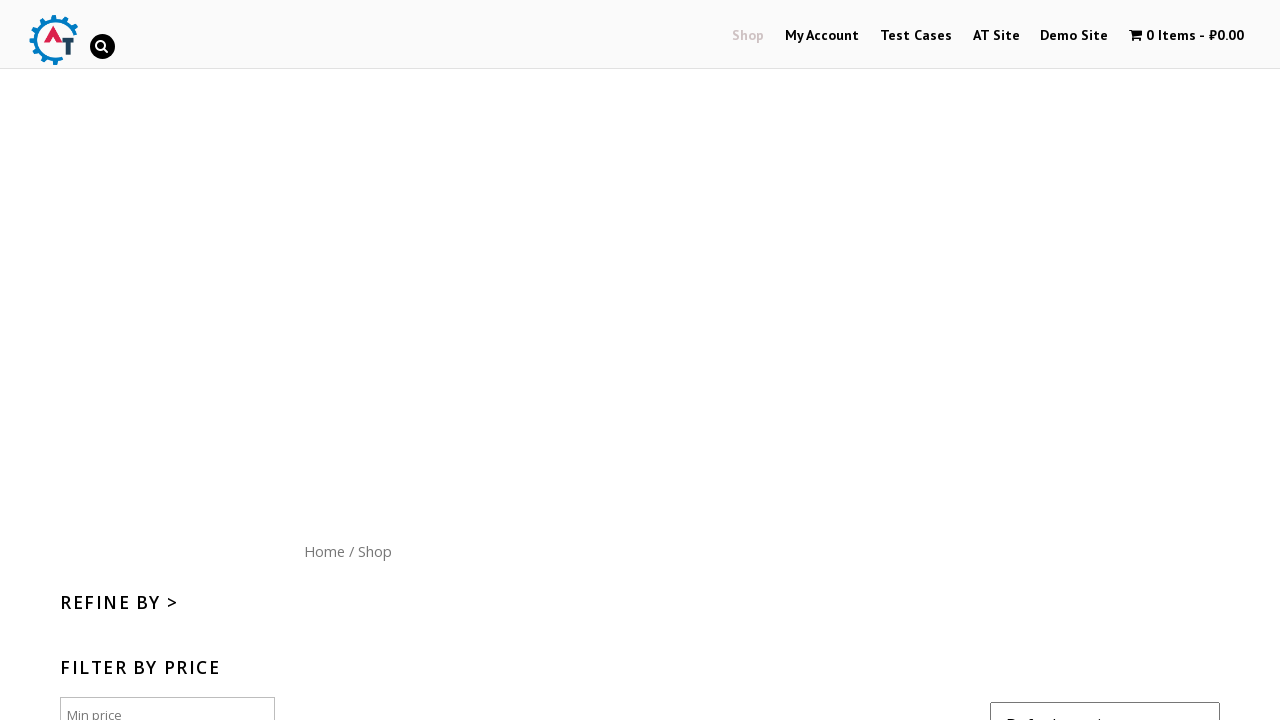

Shop page loaded (networkidle)
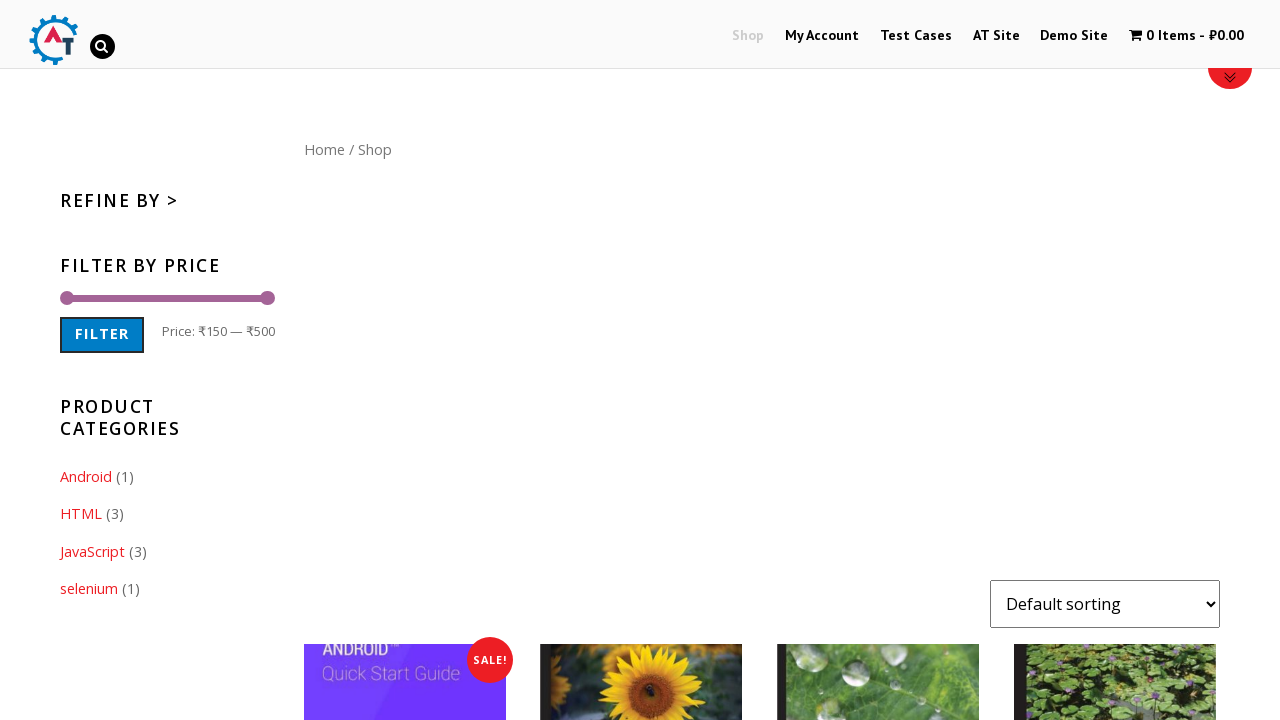

Selected price descending sort option on #content form select
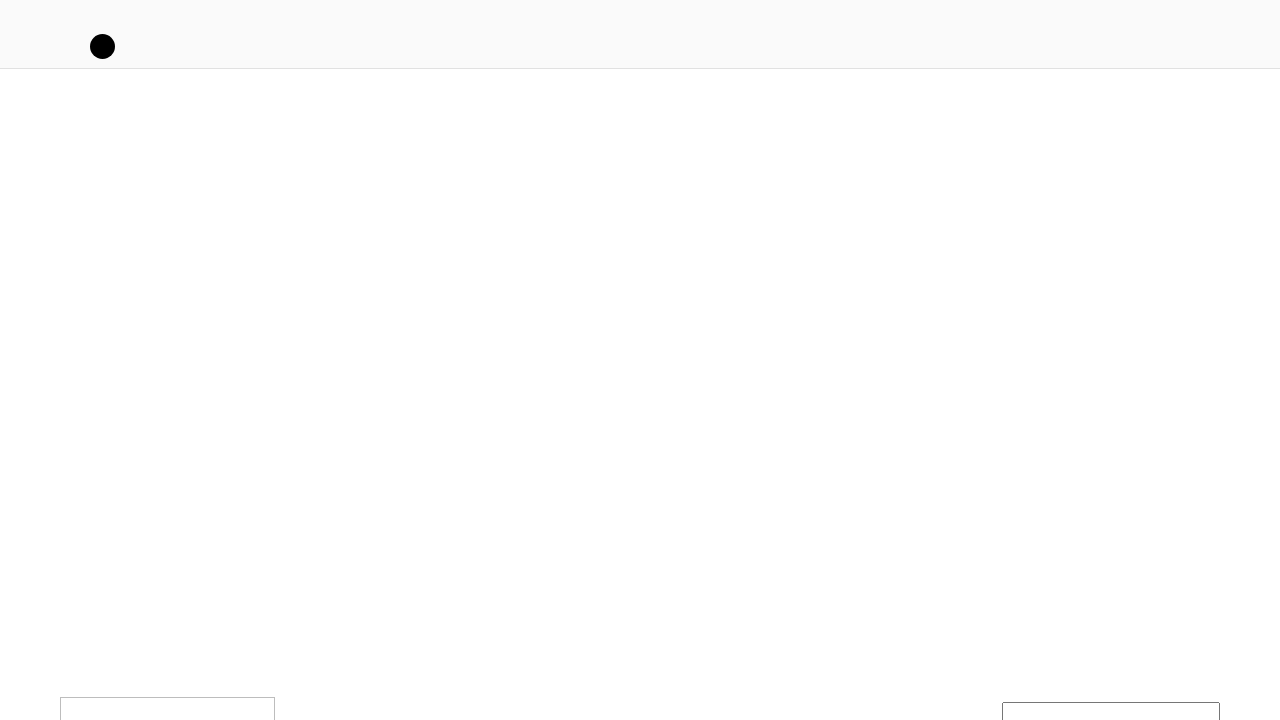

Waited 2 seconds for sorting to complete
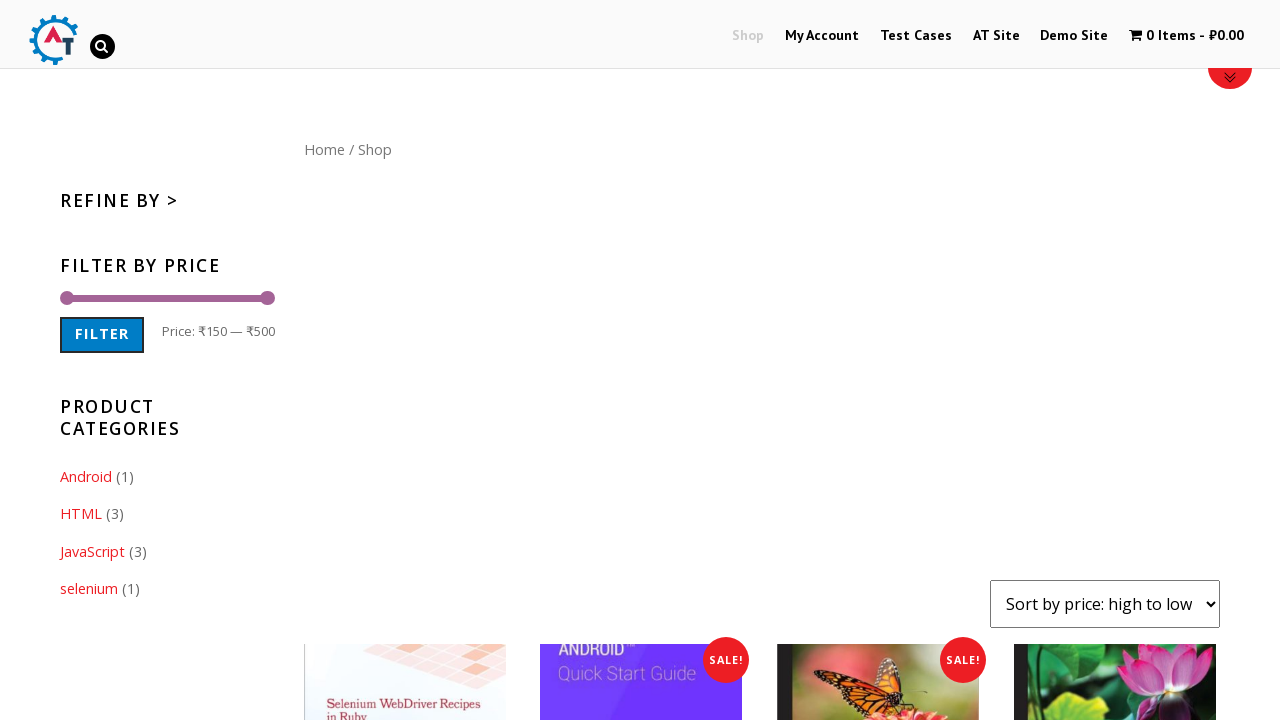

Products container is visible
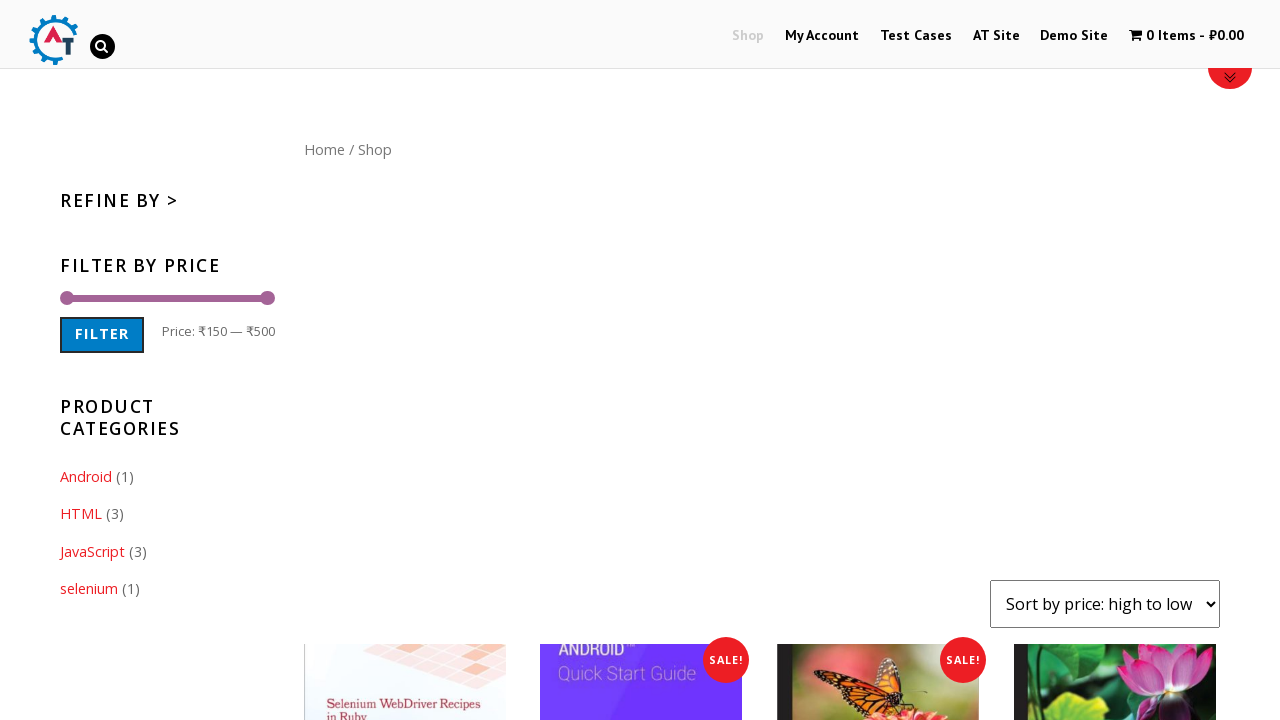

Clicked on the first book product image at (405, 619) on #content ul li:first-child a img
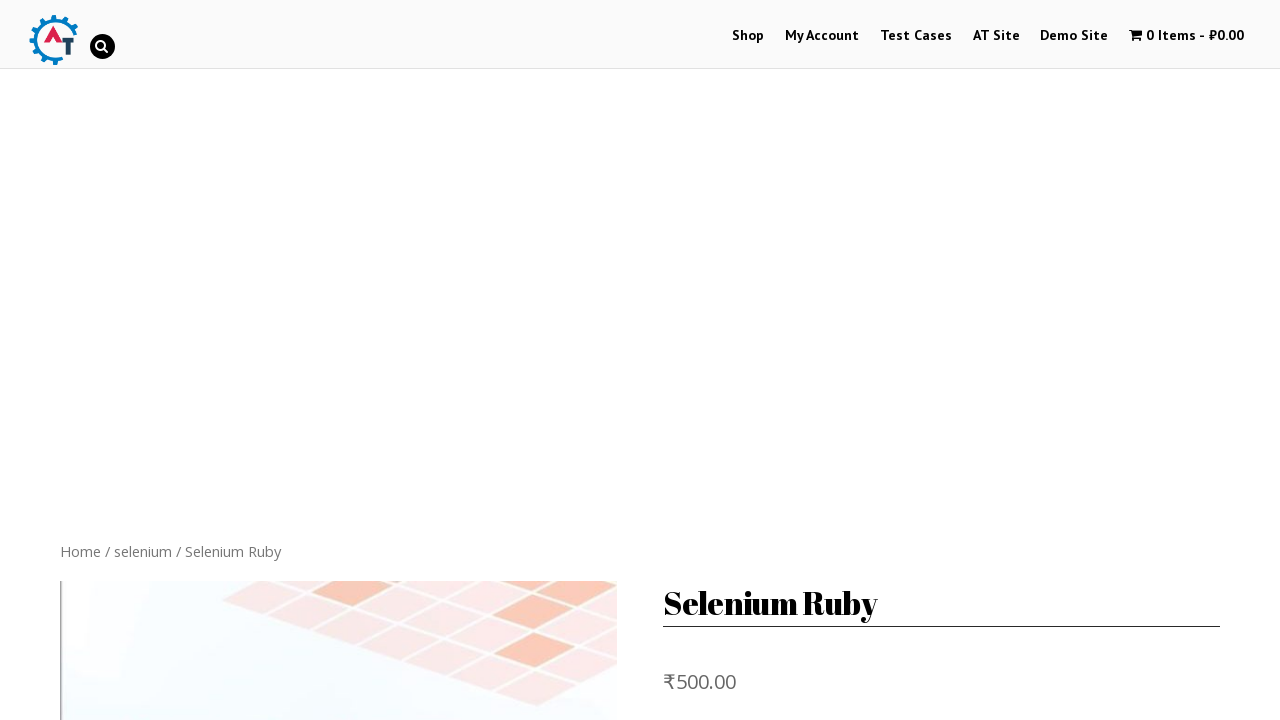

Waited 2 seconds for book details page to load
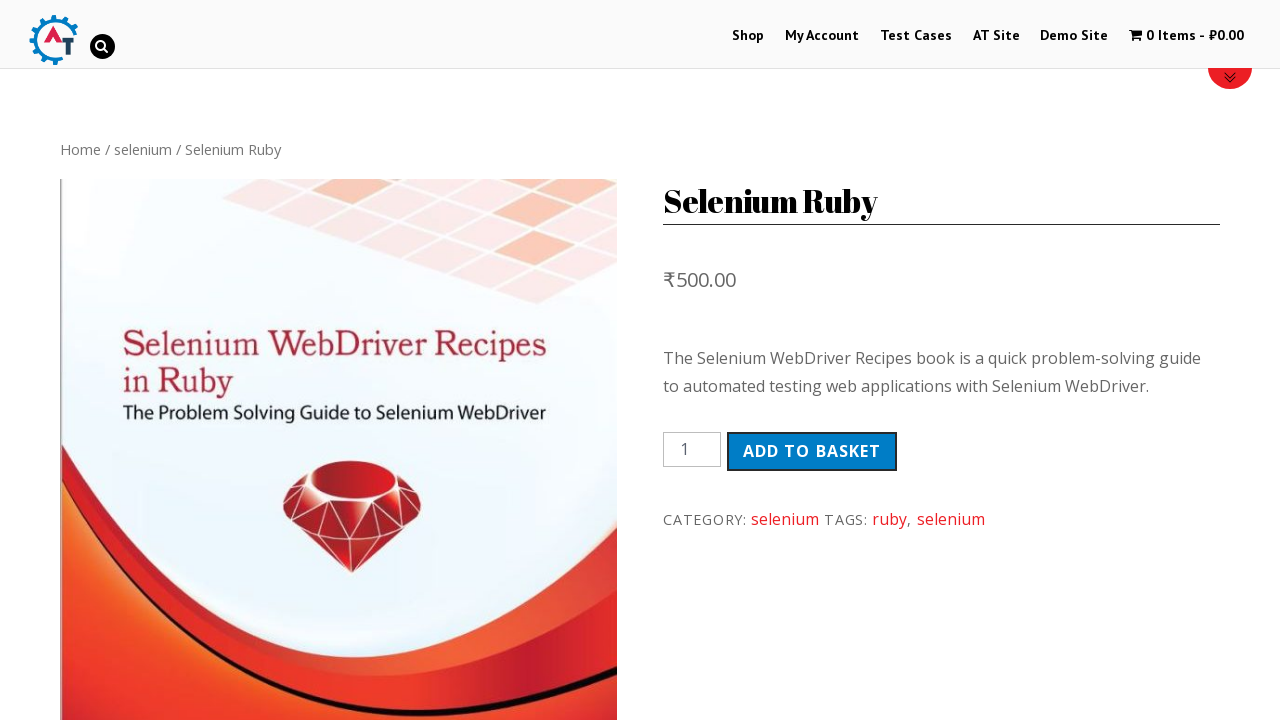

Book details page loaded - 'Selenium Ruby' title verified
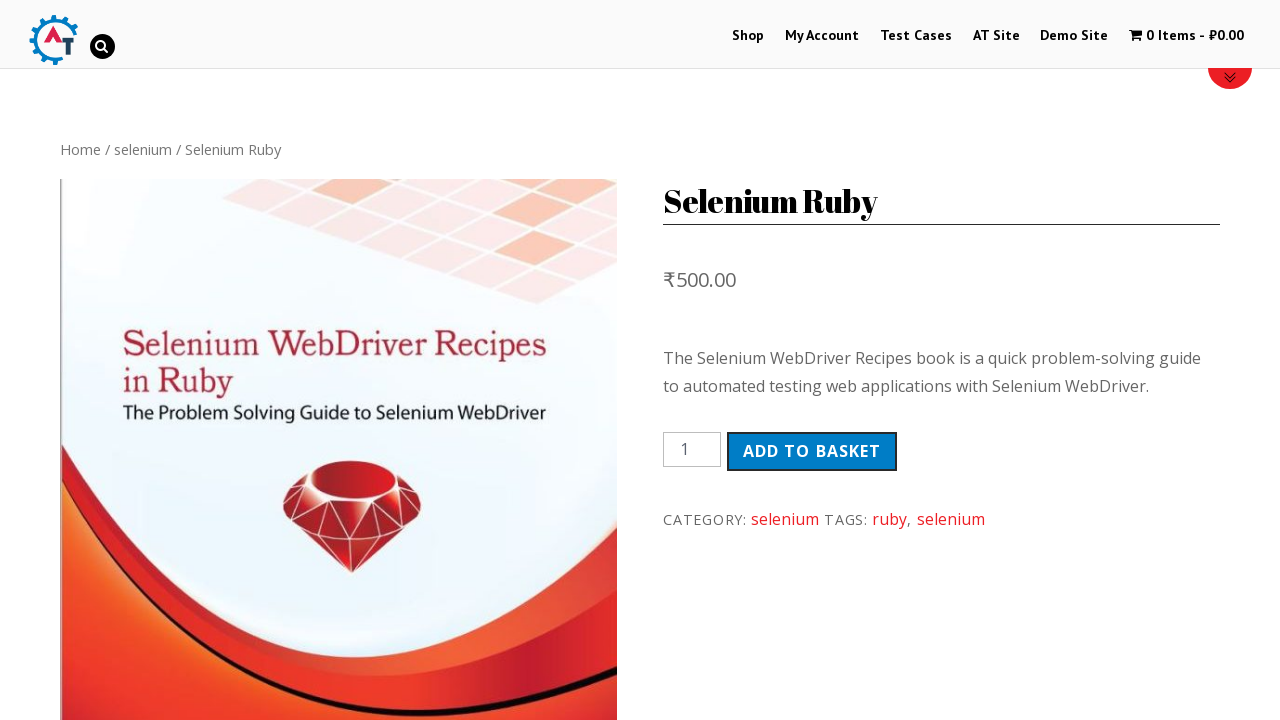

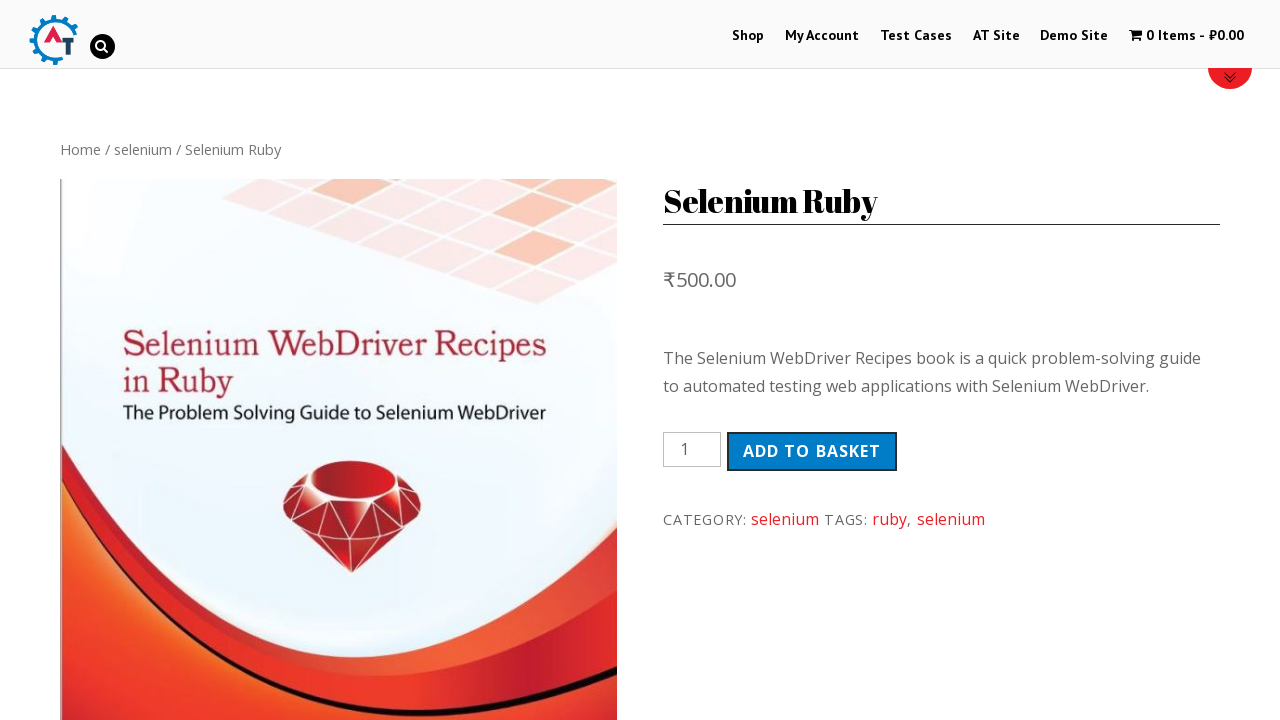